Tests the flight booking process on BlazeDemo by searching for flights, selecting a flight, and filling out the purchase form with passenger and payment information

Starting URL: https://blazedemo.com/

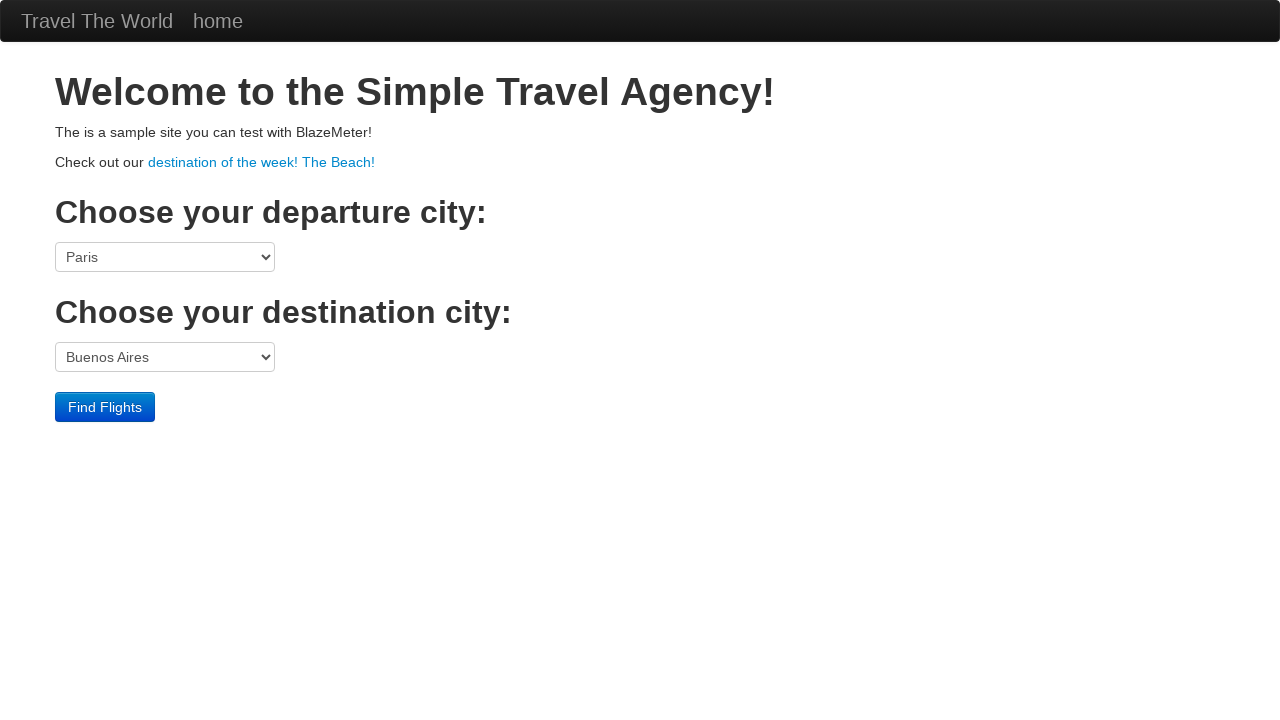

Clicked 'Find Flights' button to search for available flights at (105, 407) on xpath=/html/body/div[3]/form/div/input
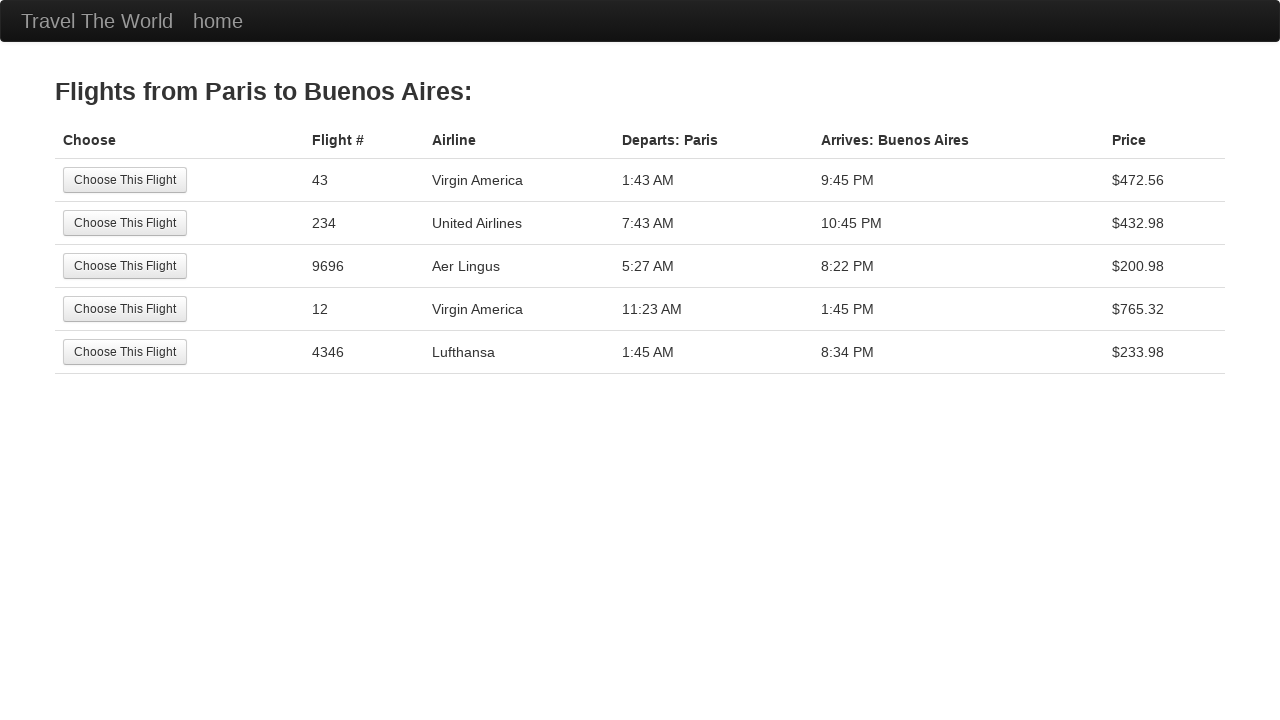

Selected the third flight option from search results at (125, 266) on xpath=/html/body/div[2]/table/tbody/tr[3]/td[1]/input
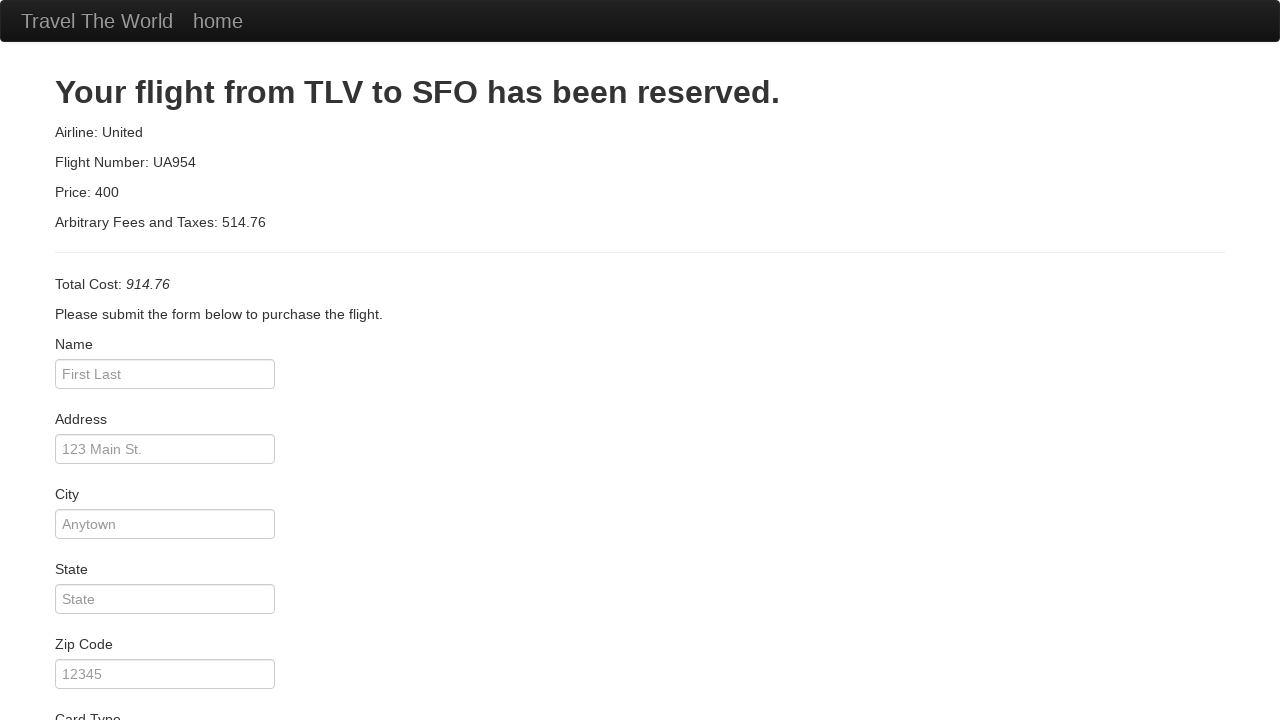

Filled passenger name field with 'James' on #inputName
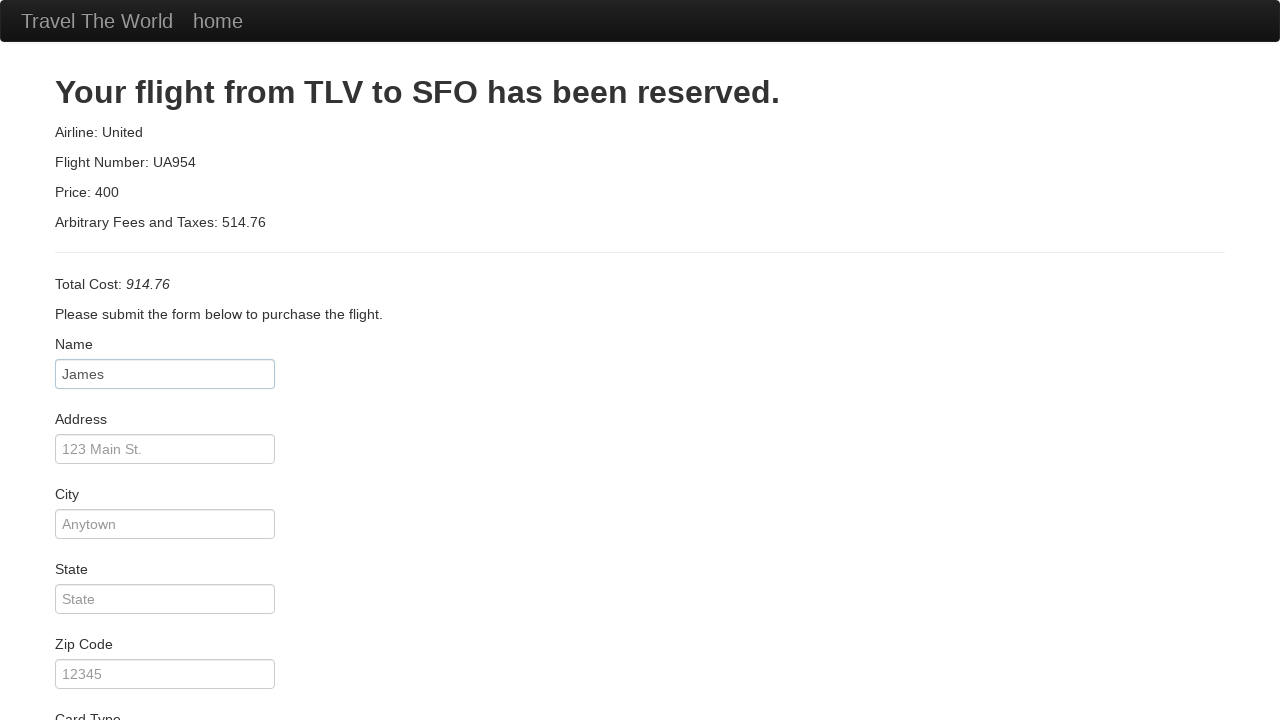

Filled address field with '123 Main st.' on #address
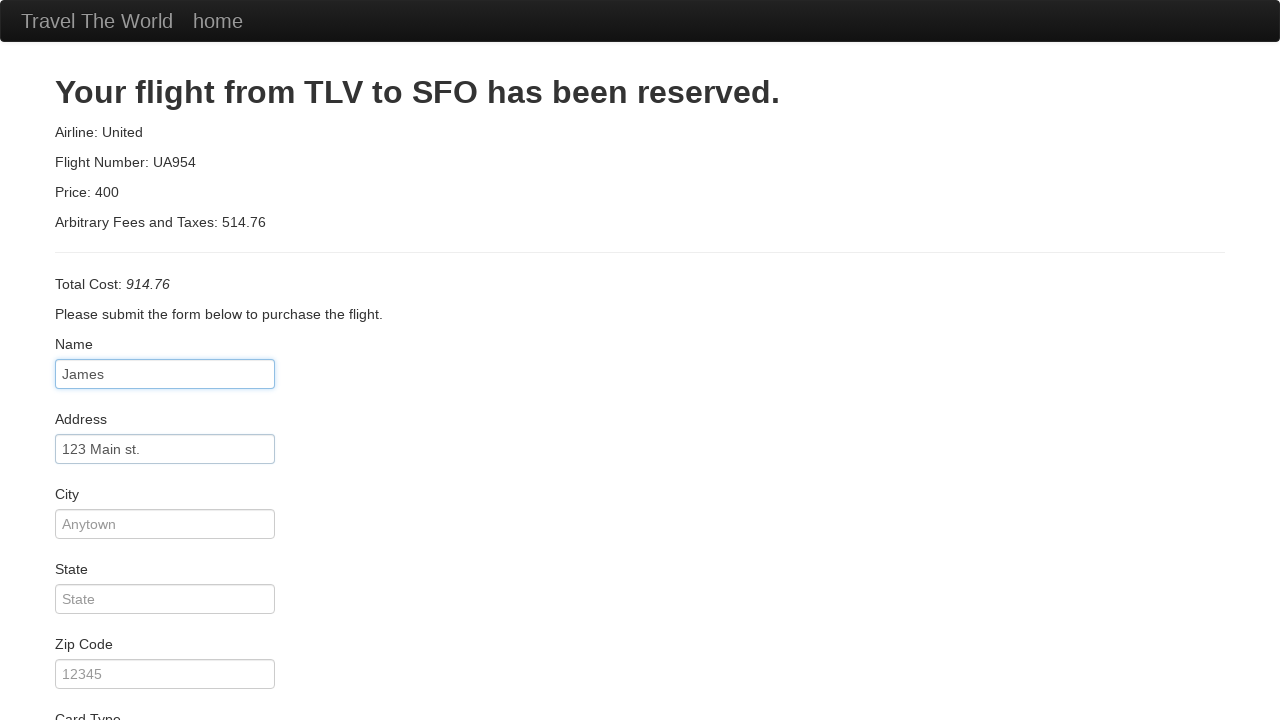

Filled city field with 'Anytown' on #city
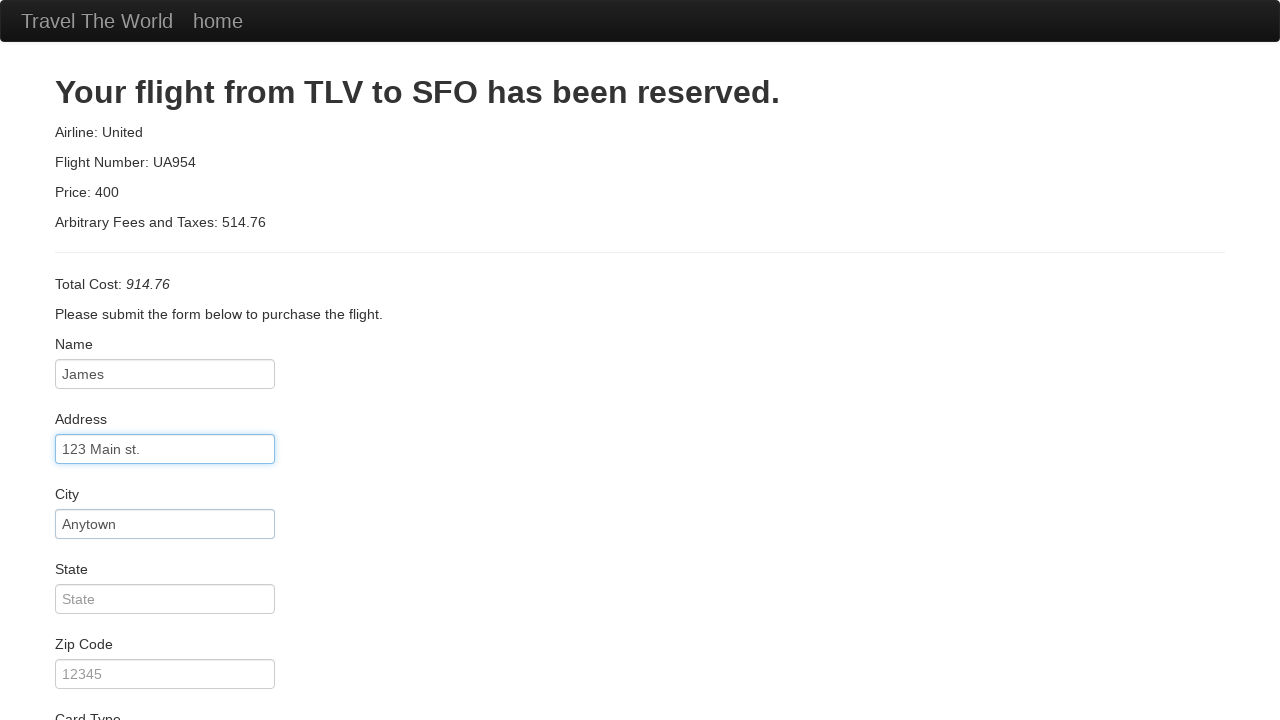

Filled state field with 'State' on #state
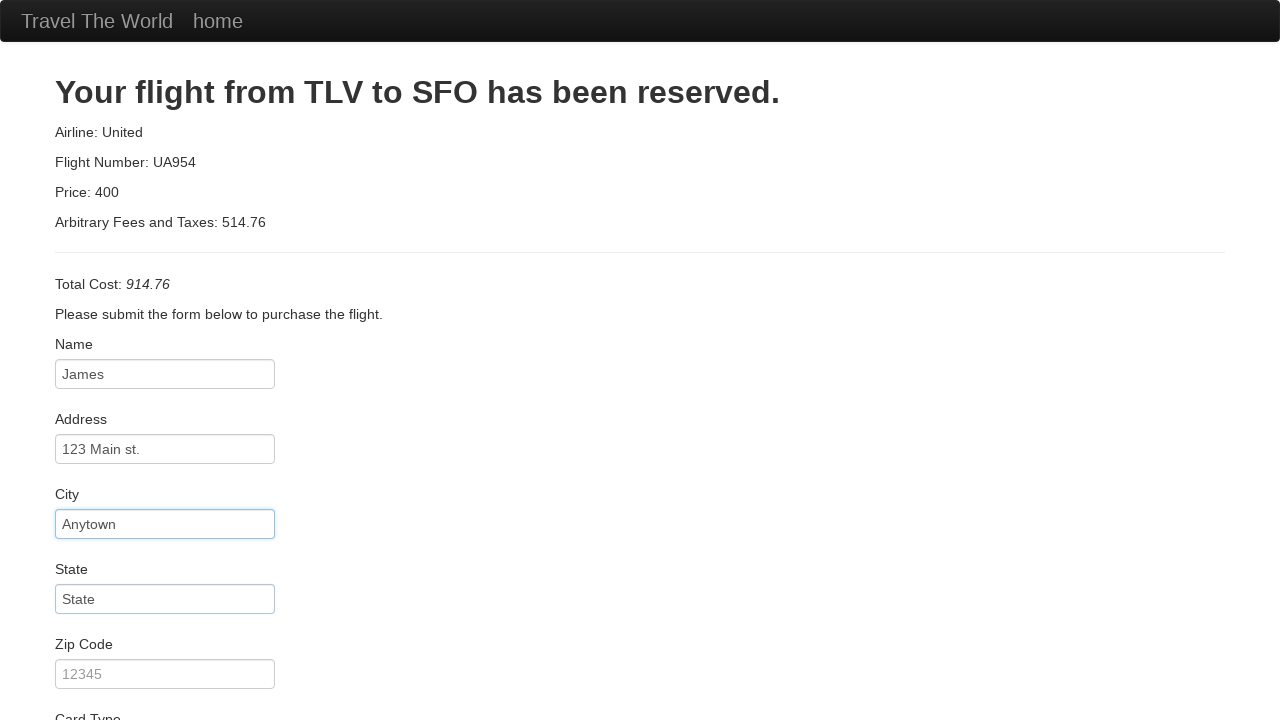

Filled zip code field with '12345' on #zipCode
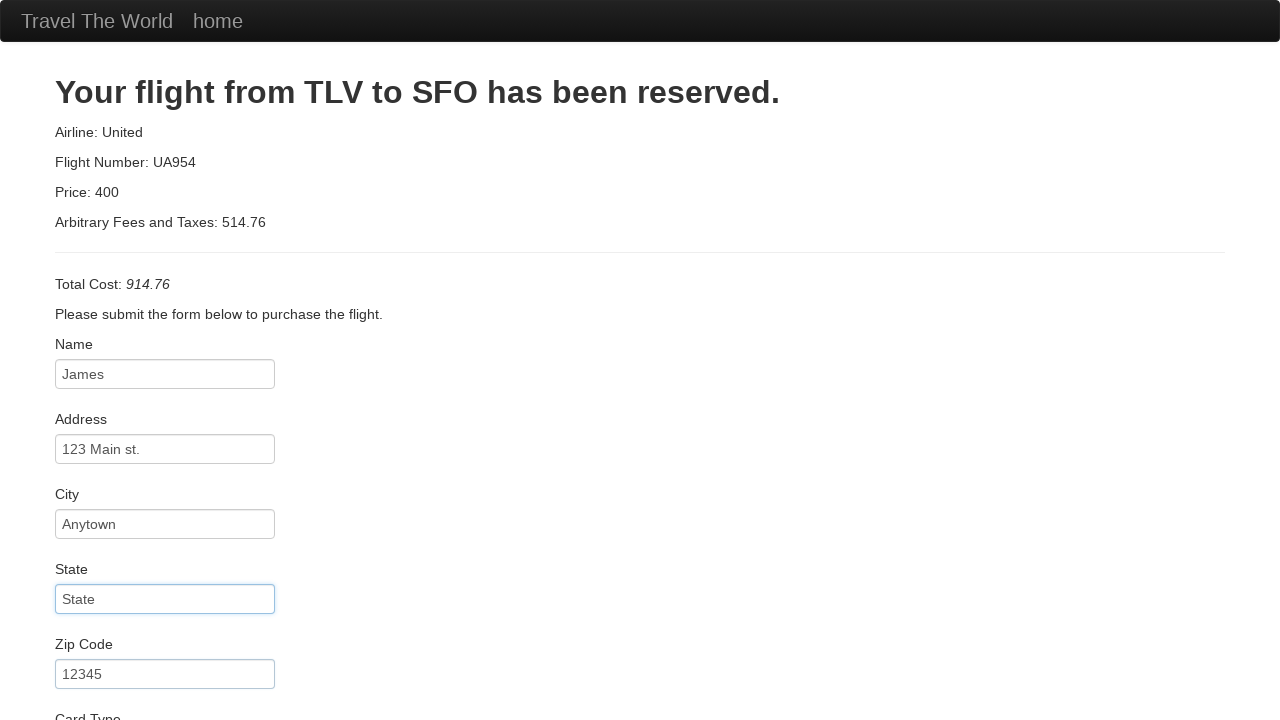

Filled credit card number field with '1234567890' on #creditCardNumber
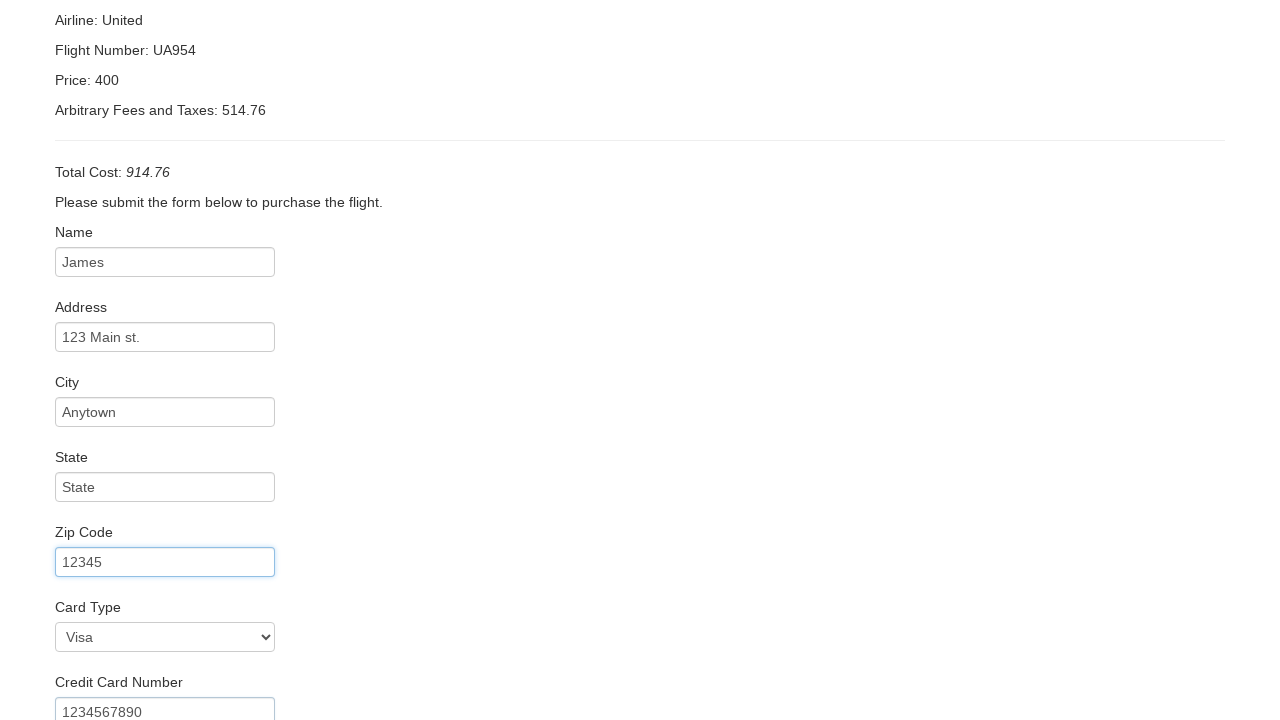

Filled credit card month field with '11' on #creditCardMonth
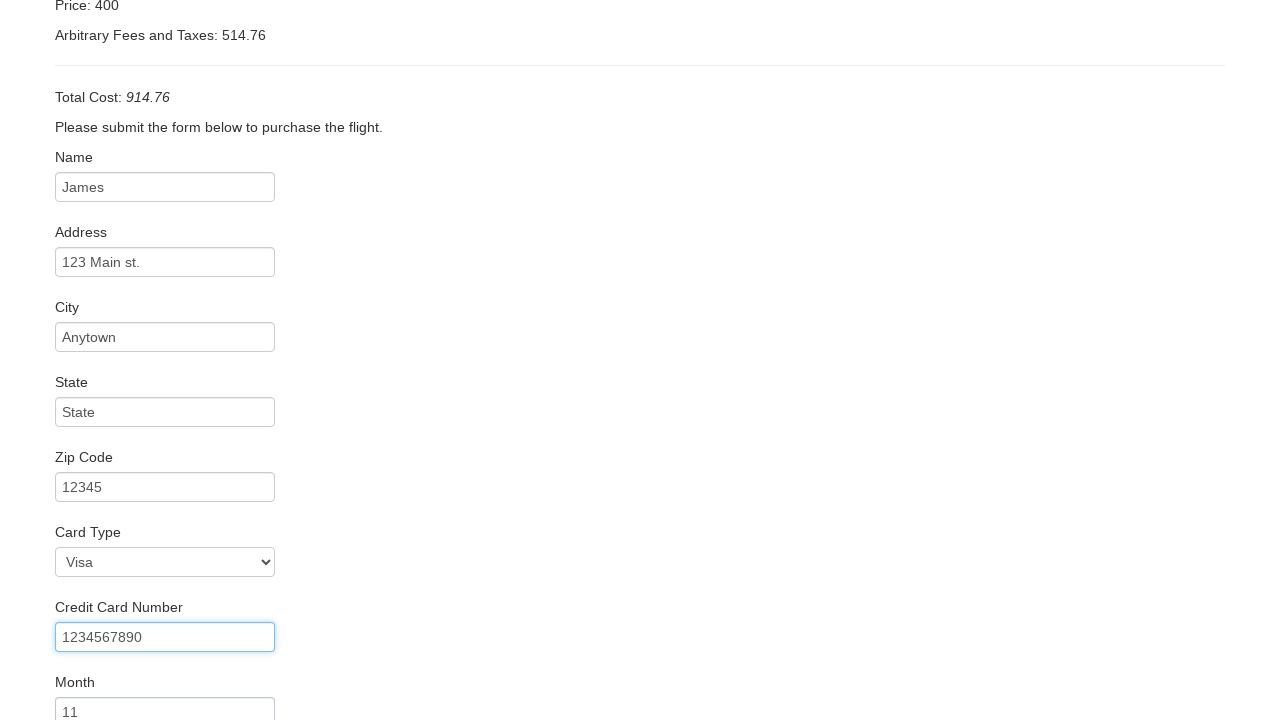

Filled credit card year field with '2017' on #creditCardYear
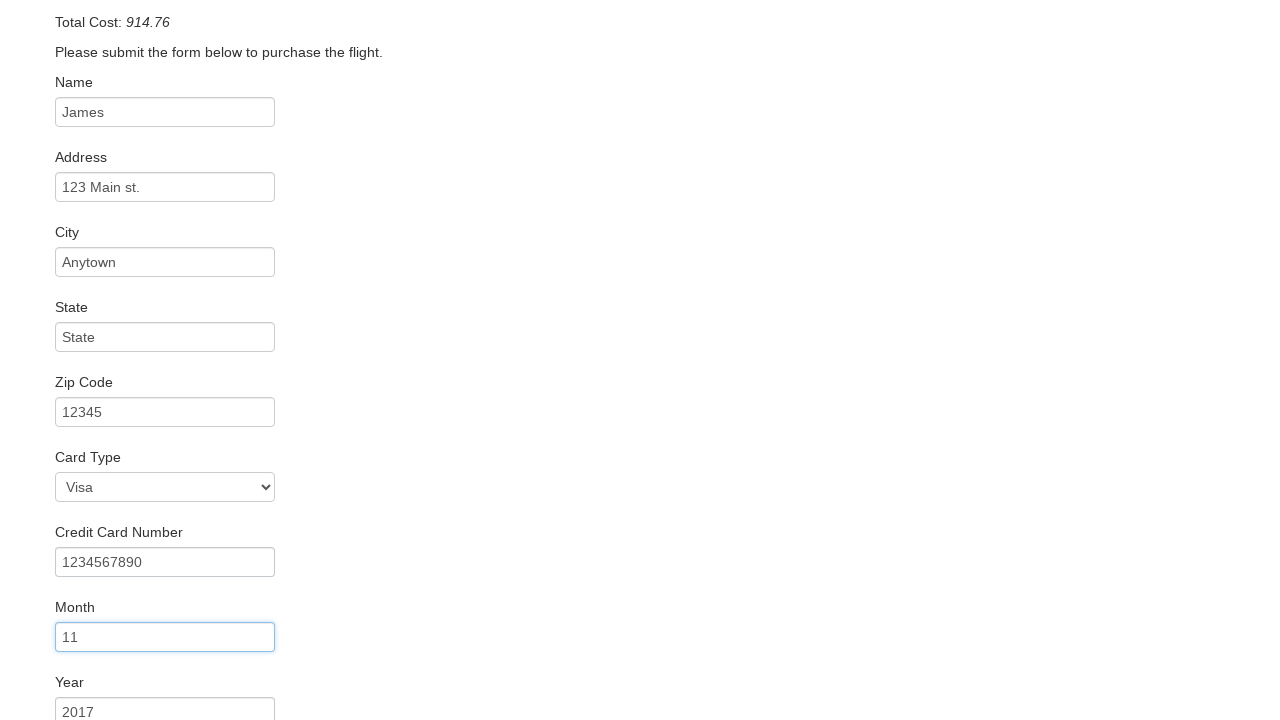

Filled name on card field with 'John Smith' on #nameOnCard
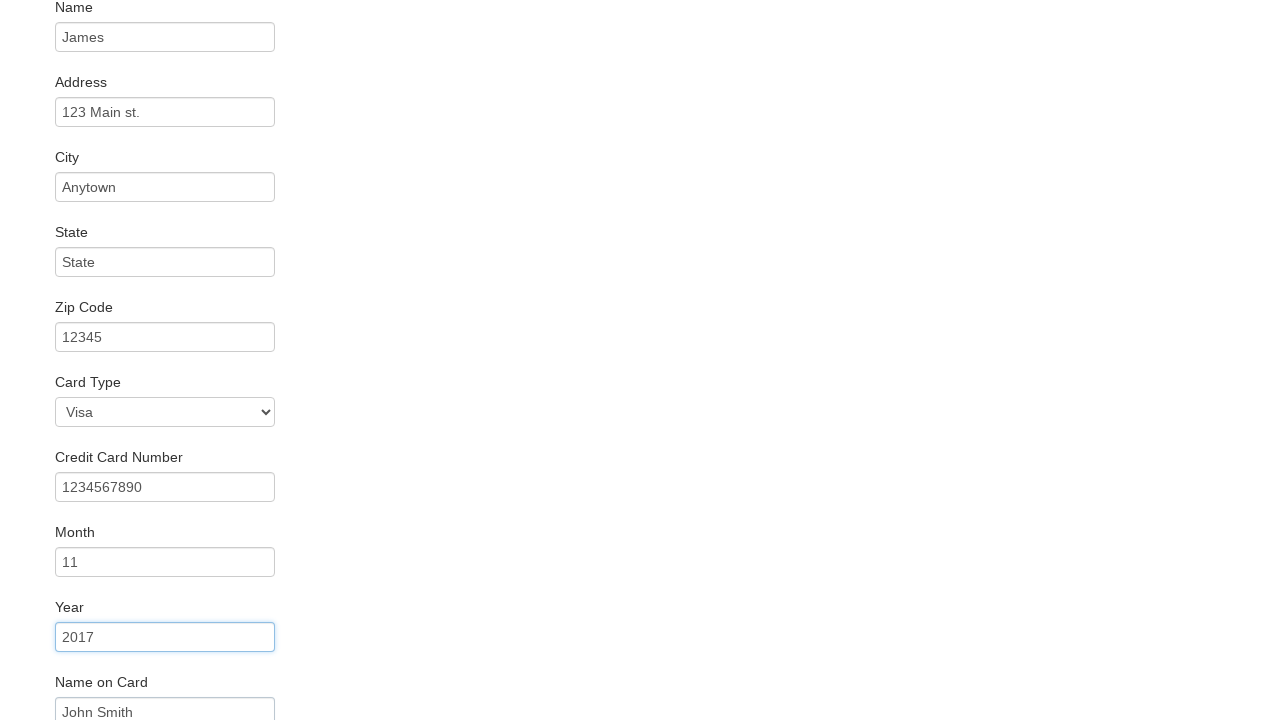

Clicked 'Purchase Flight' button to complete booking at (118, 685) on xpath=/html/body/div[2]/form/div[11]/div/input
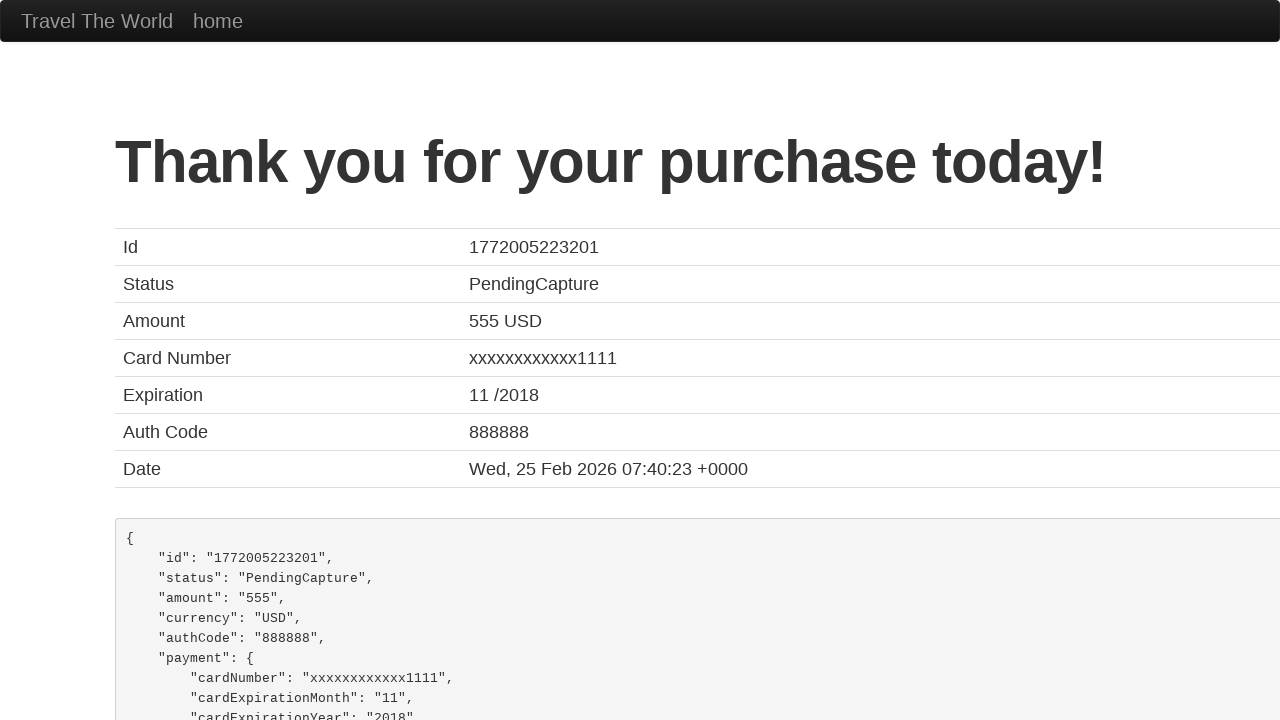

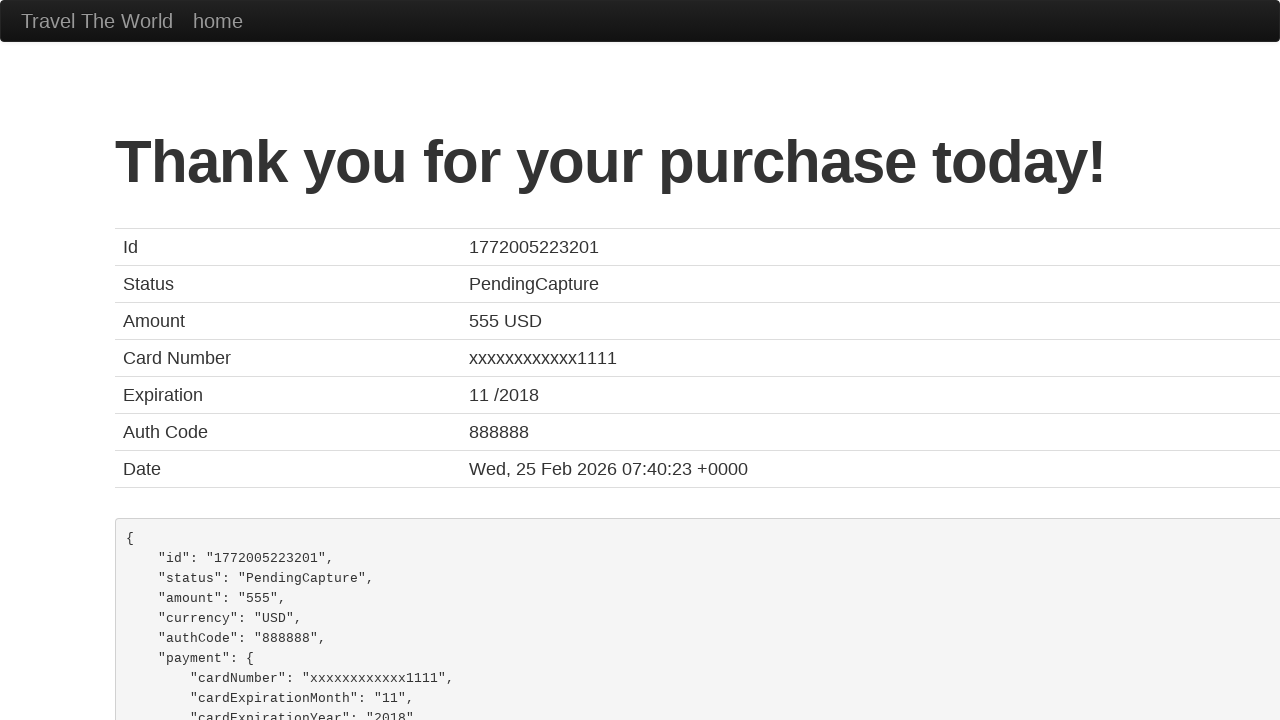